Tests the prompt button on DemoQA alerts page by clicking it, entering text into the prompt dialog, and accepting it

Starting URL: https://demoqa.com/alerts

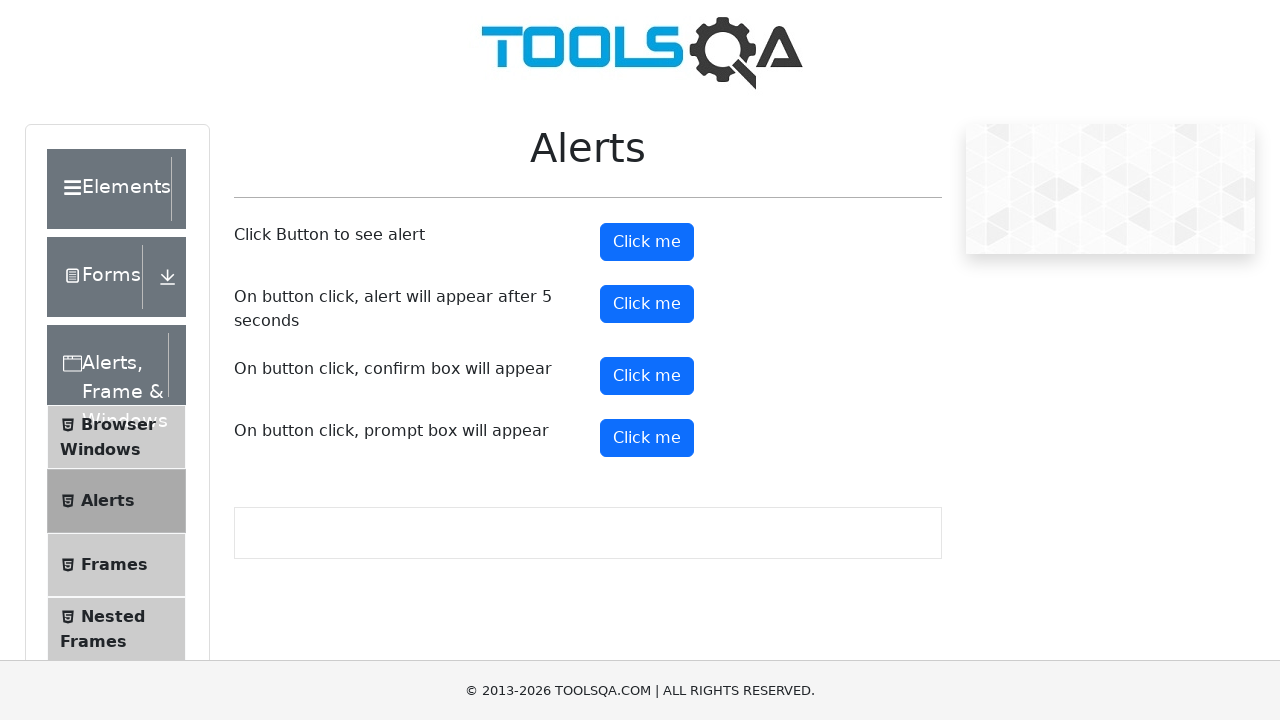

Set up dialog handler to accept prompt with text 'divya'
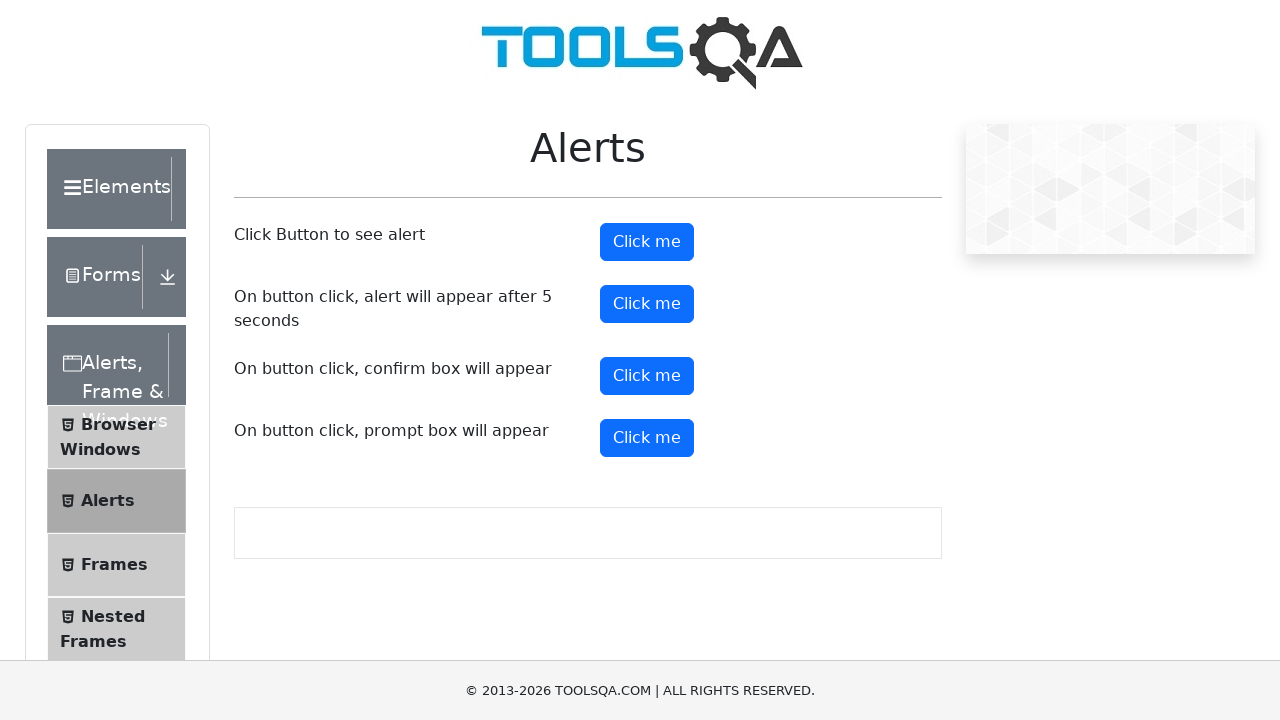

Clicked the prompt button on DemoQA alerts page at (647, 438) on #promtButton
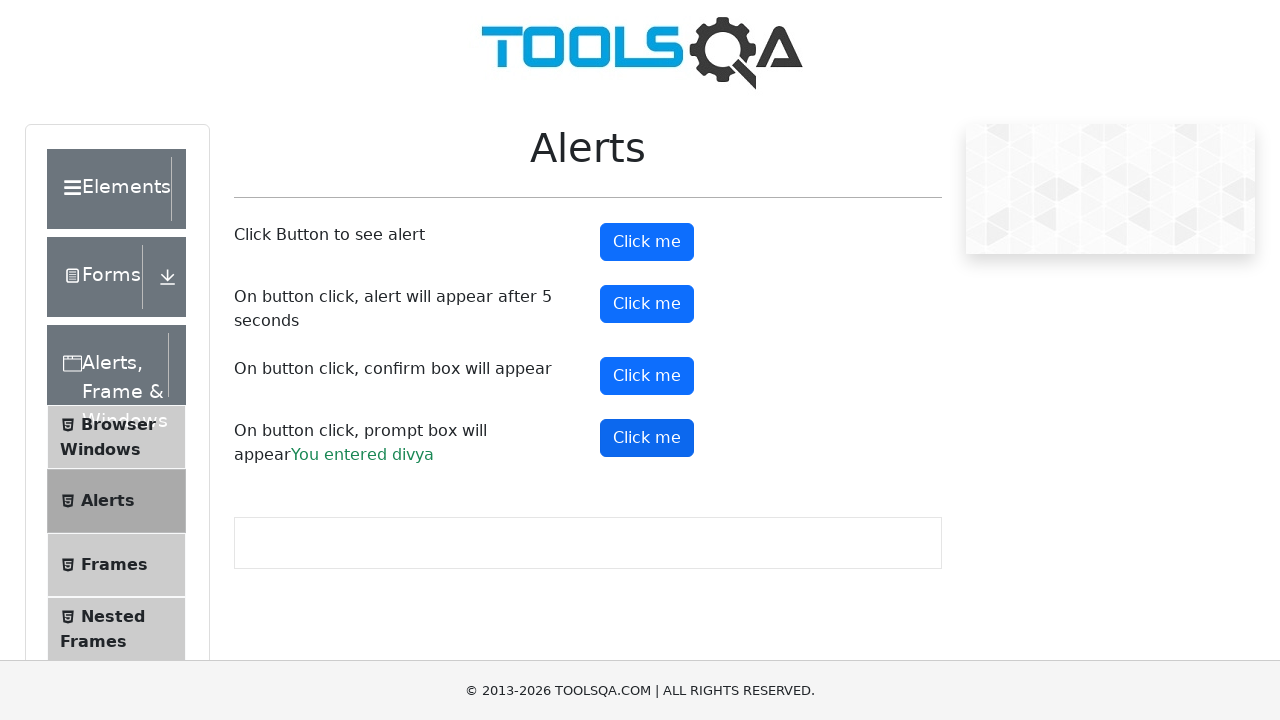

Prompt result text appeared on the page
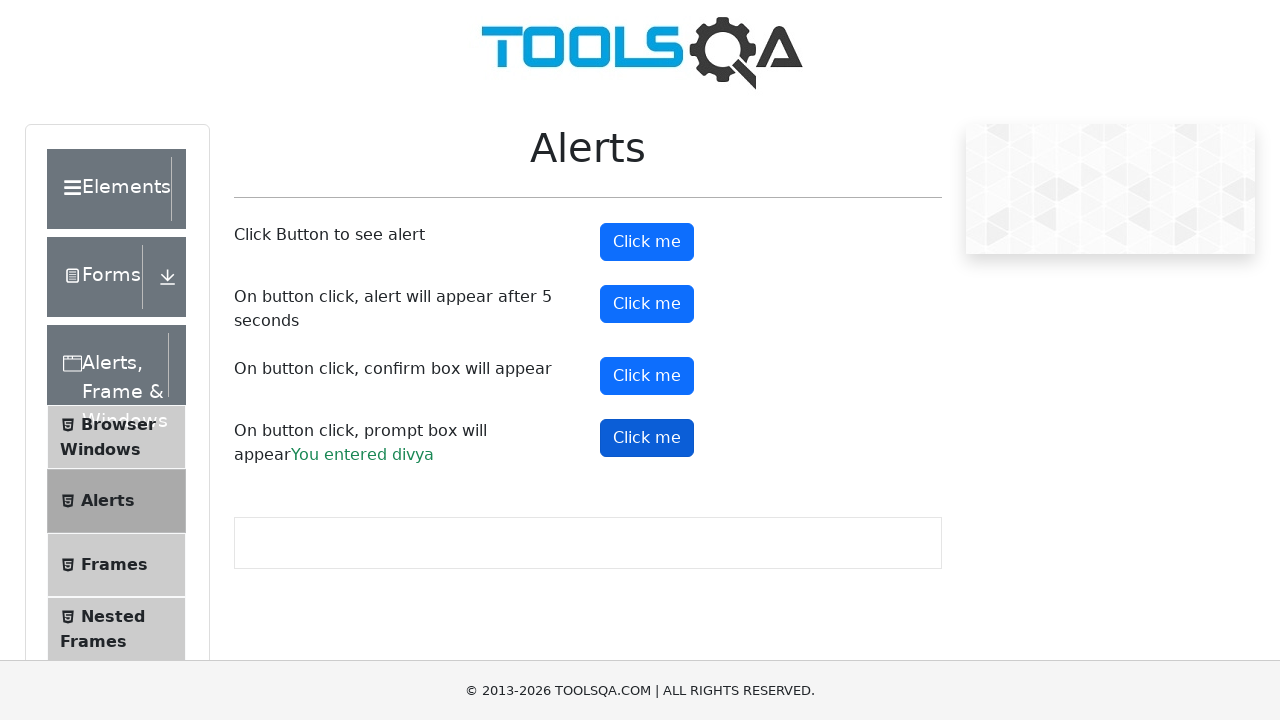

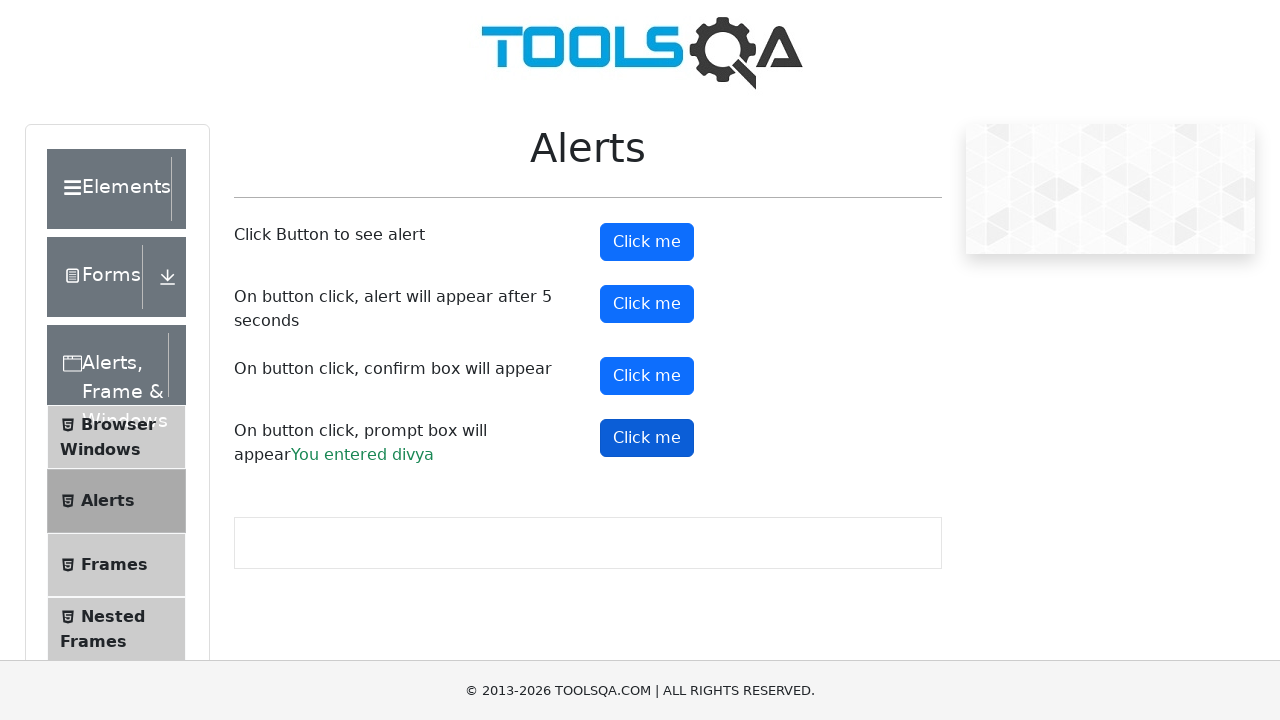